Tests the Add Element functionality on herokuapp by clicking the Add Element button and verifying a new element appears

Starting URL: https://the-internet.herokuapp.com/

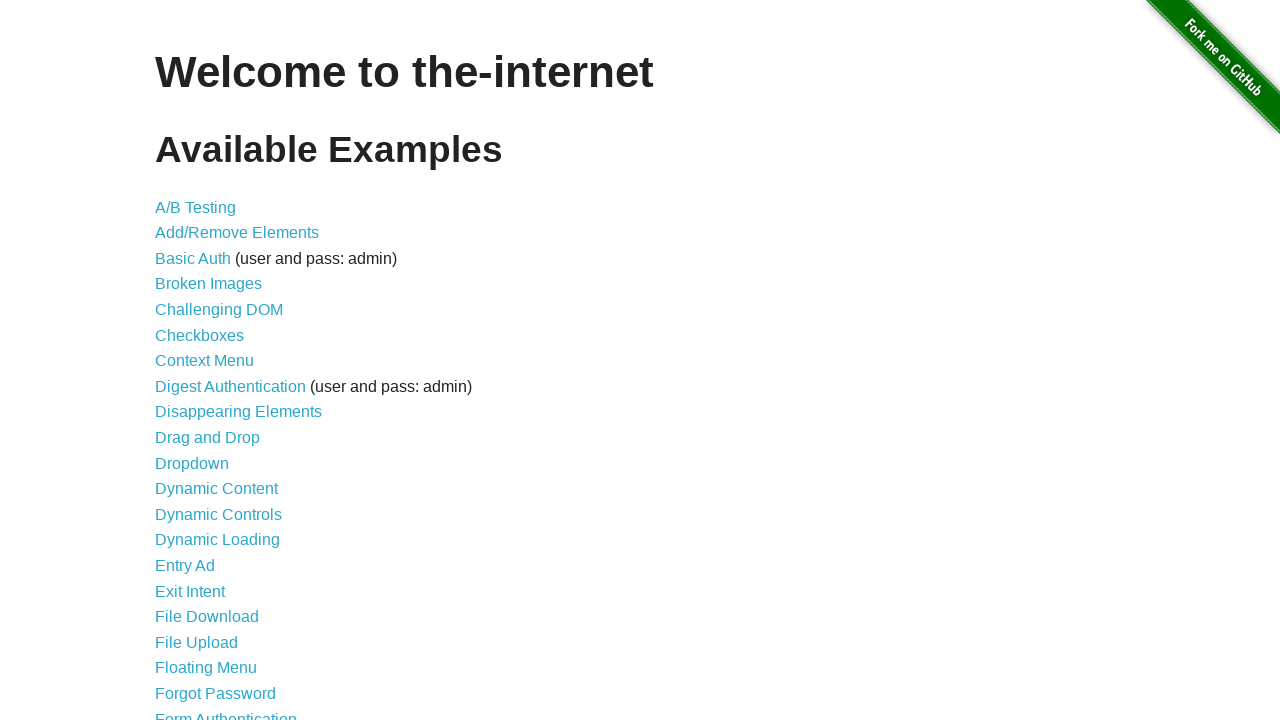

Clicked on Add/Remove Elements link at (237, 233) on a[href='/add_remove_elements/']
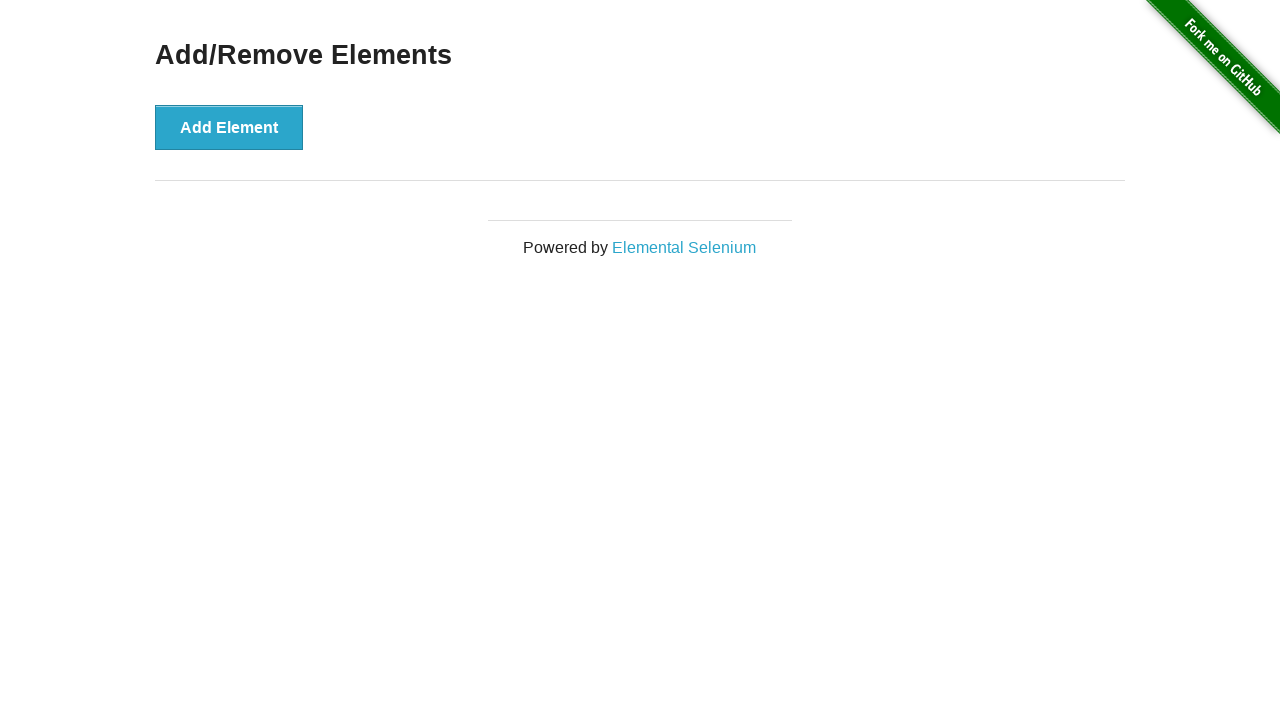

Clicked Add Element button at (229, 127) on button[onclick='addElement()']
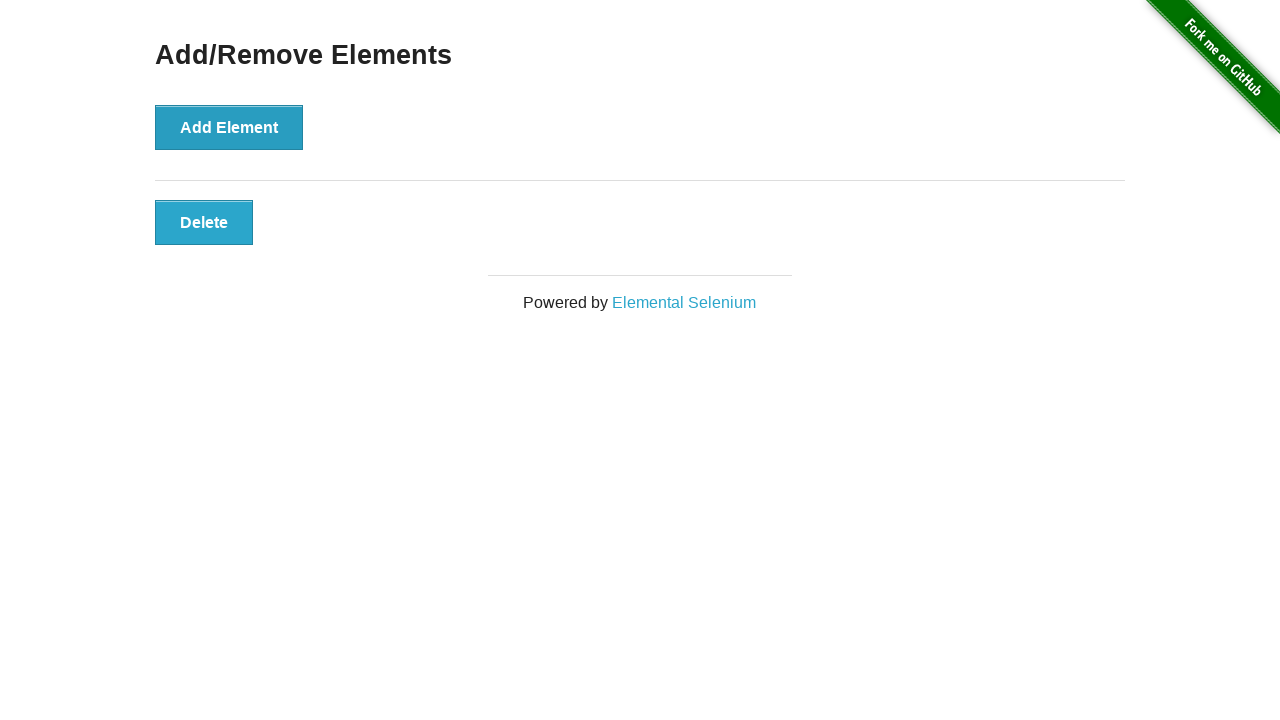

Verified new element appeared with class 'added-manually'
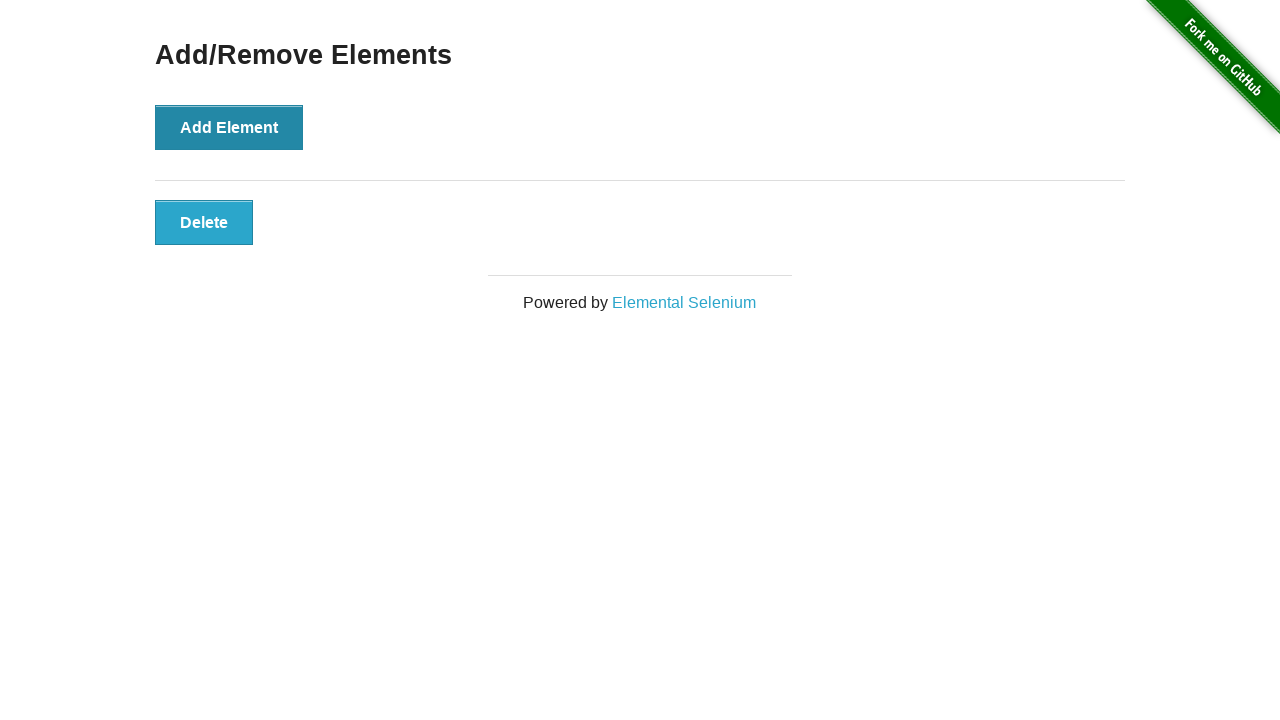

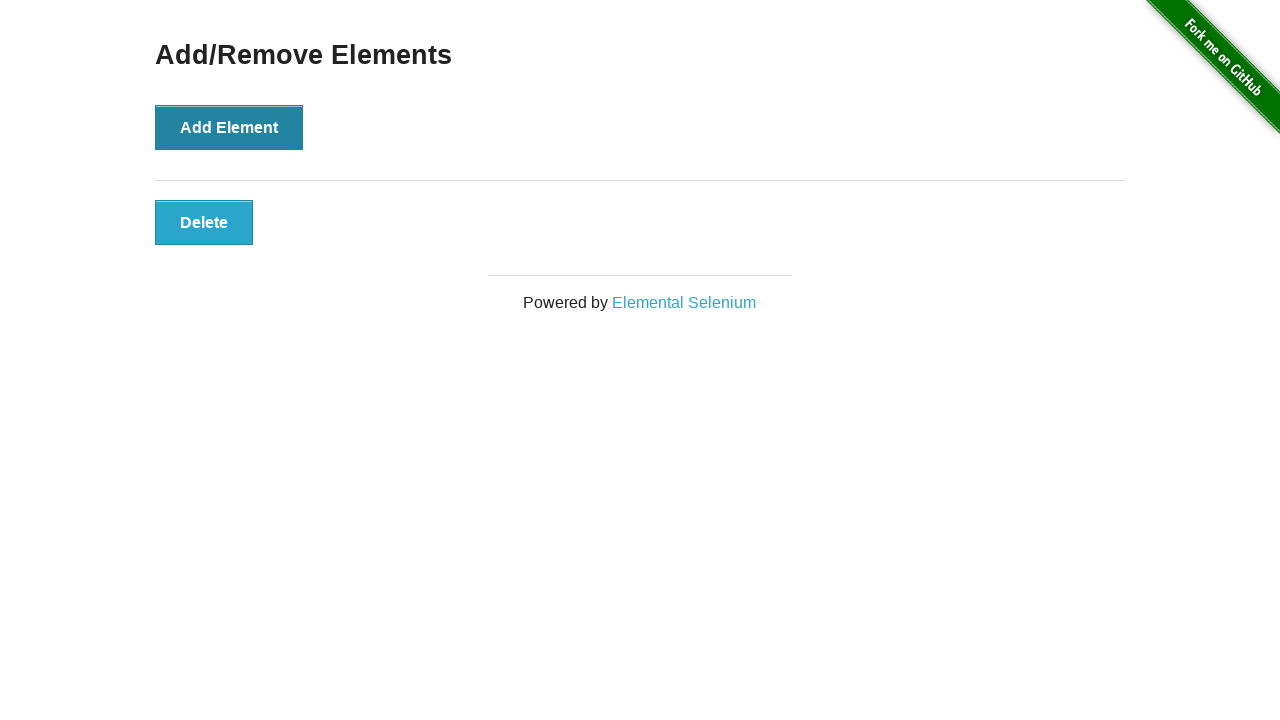